Tests the "Get Started" link on Playwright homepage, clicking it and verifying navigation to the intro documentation page

Starting URL: https://playwright.dev/

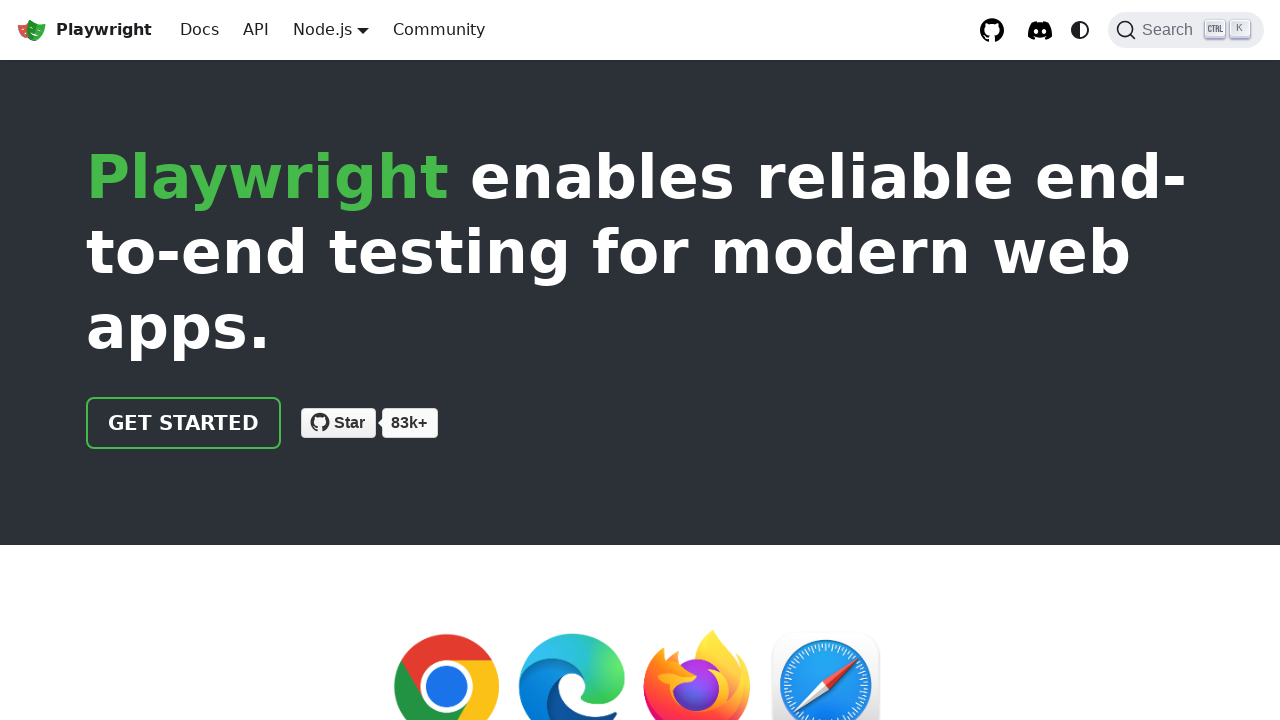

Clicked the 'Get Started' link on Playwright homepage at (184, 423) on .getStarted_Sjon
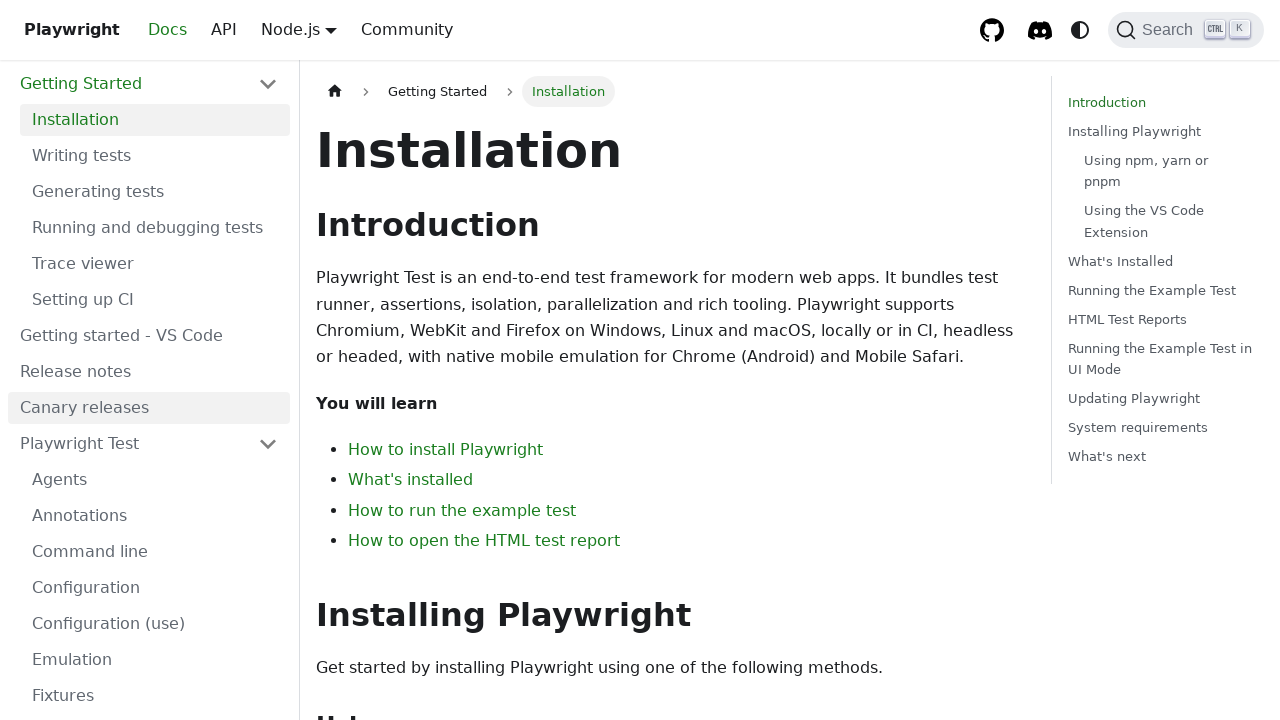

Navigated to intro documentation page (URL contains '/intro')
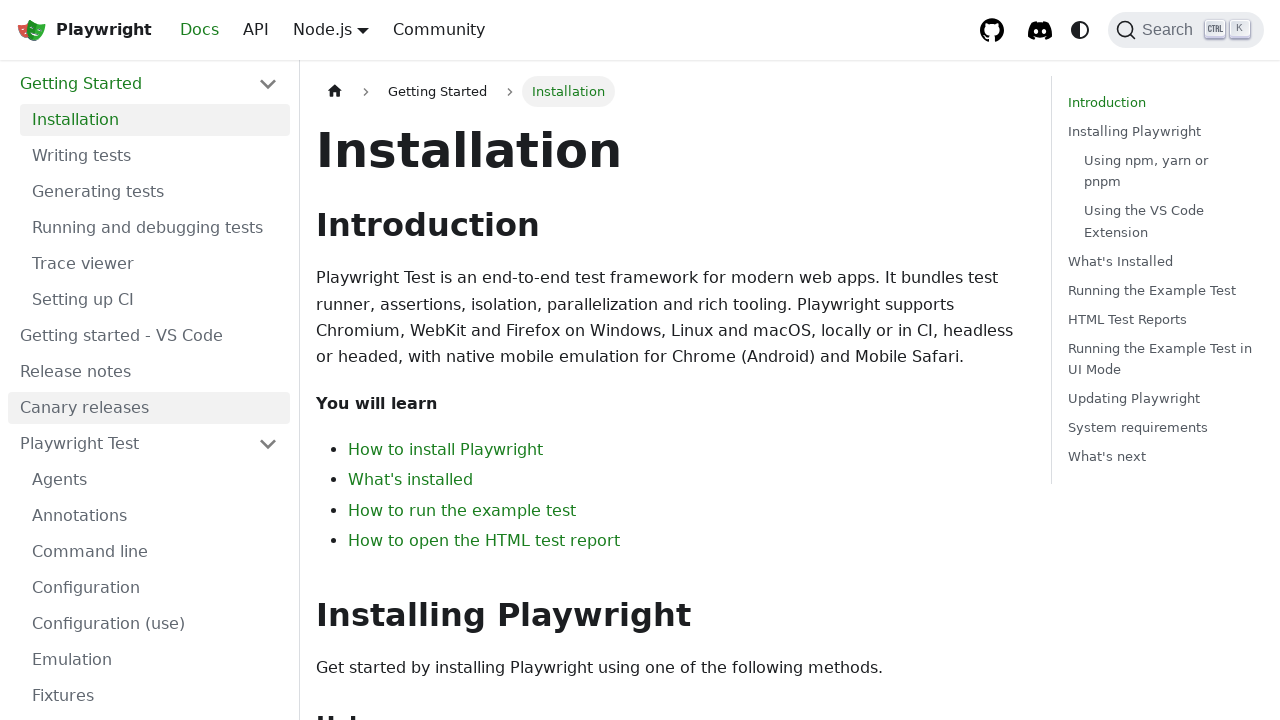

Verified 'How to install Playwright' link is visible on intro page
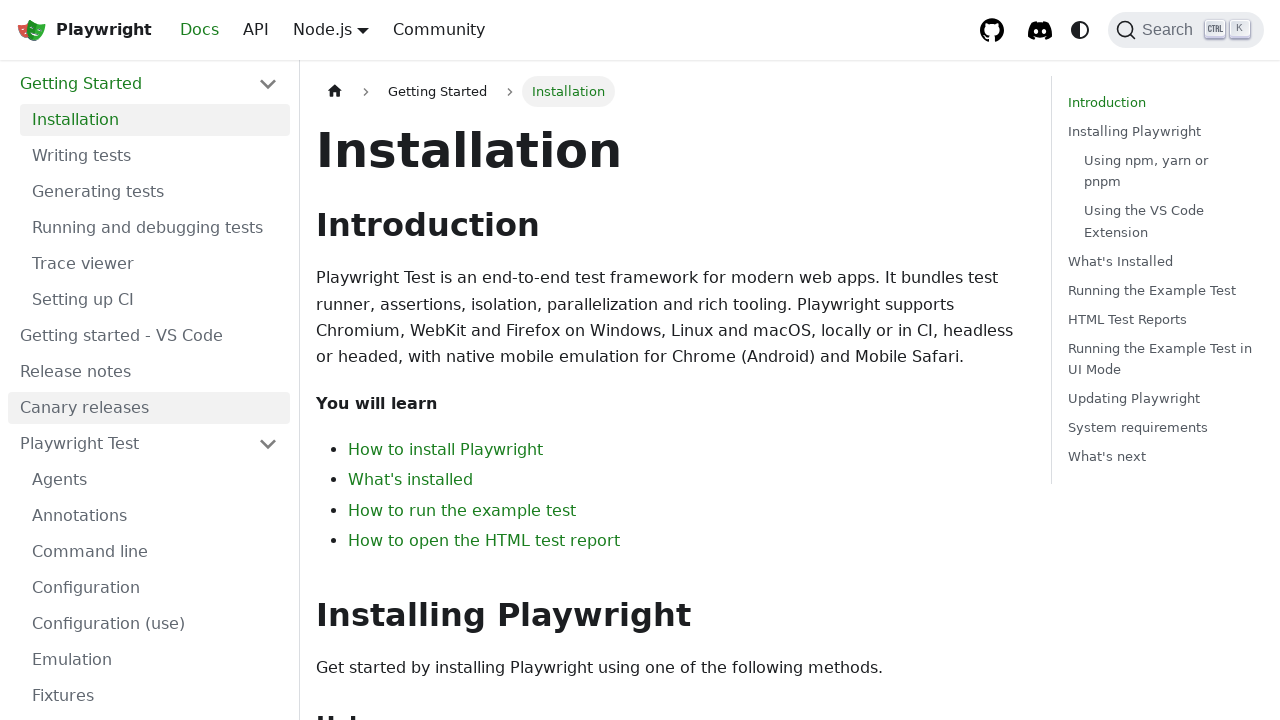

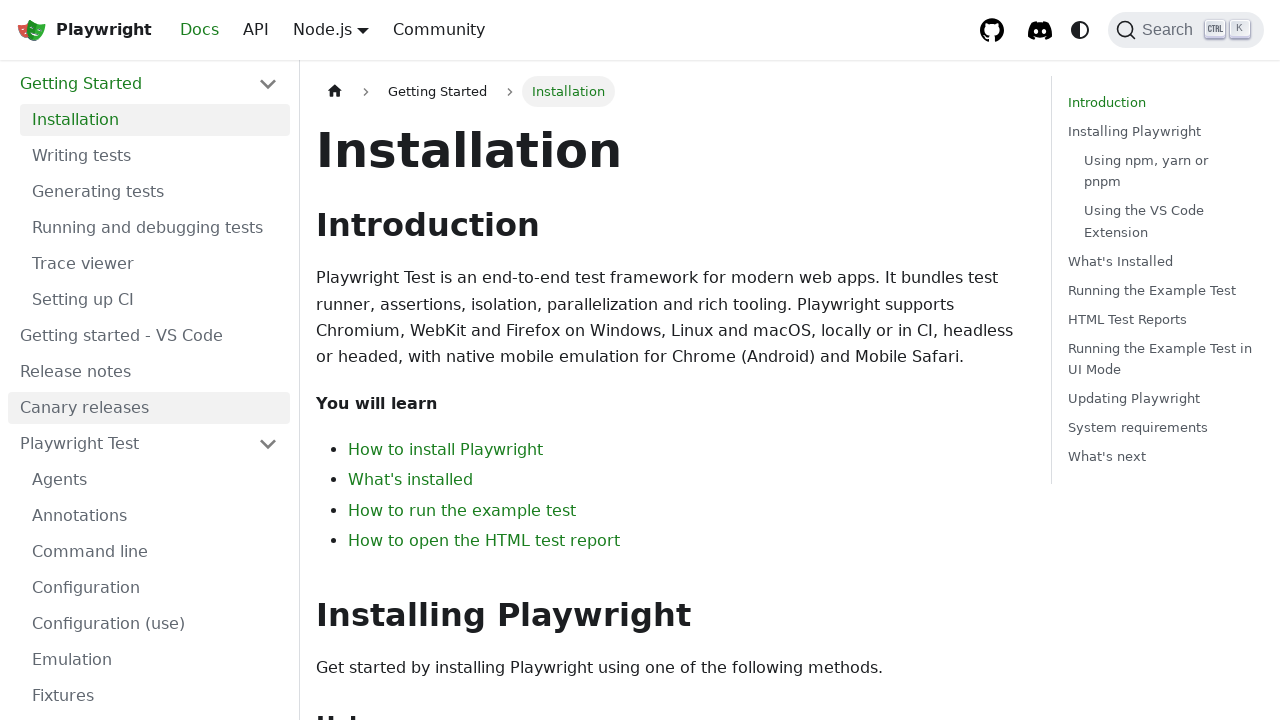